Tests a registration form by filling in first name, last name, email, and phone number fields on a demo automation testing site.

Starting URL: https://demo.automationtesting.in/Register.html

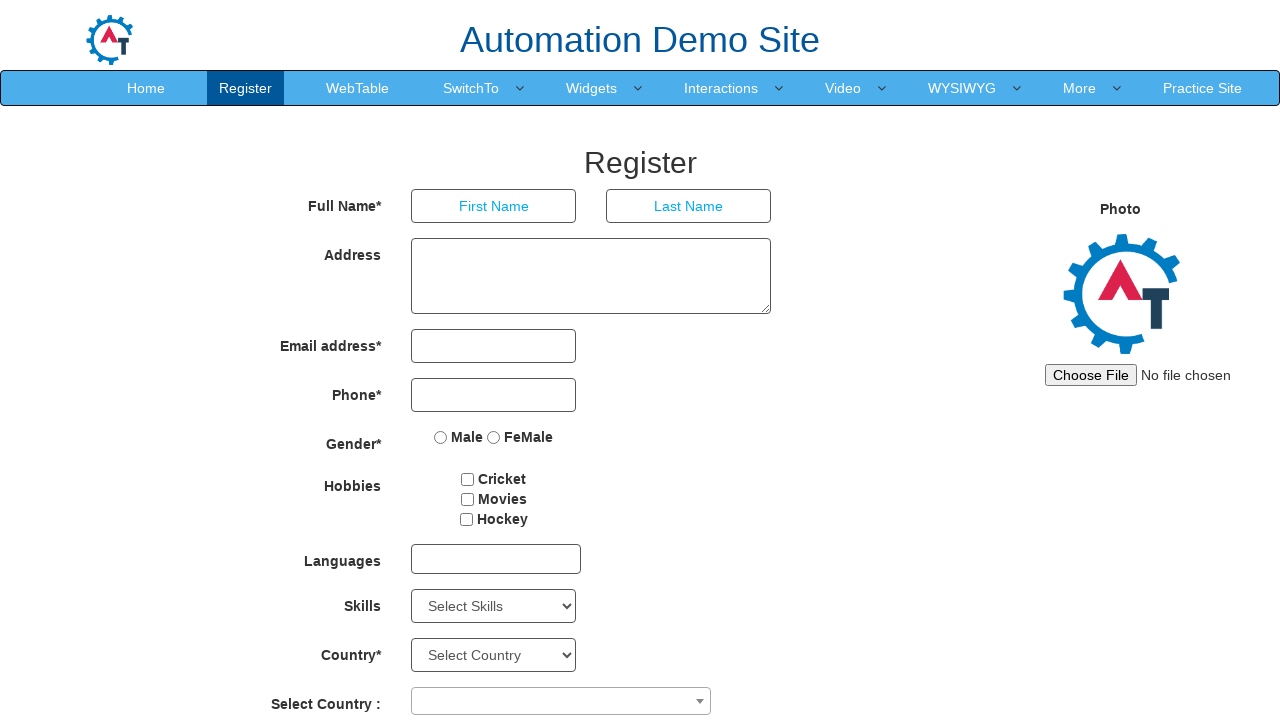

Navigated to registration form page
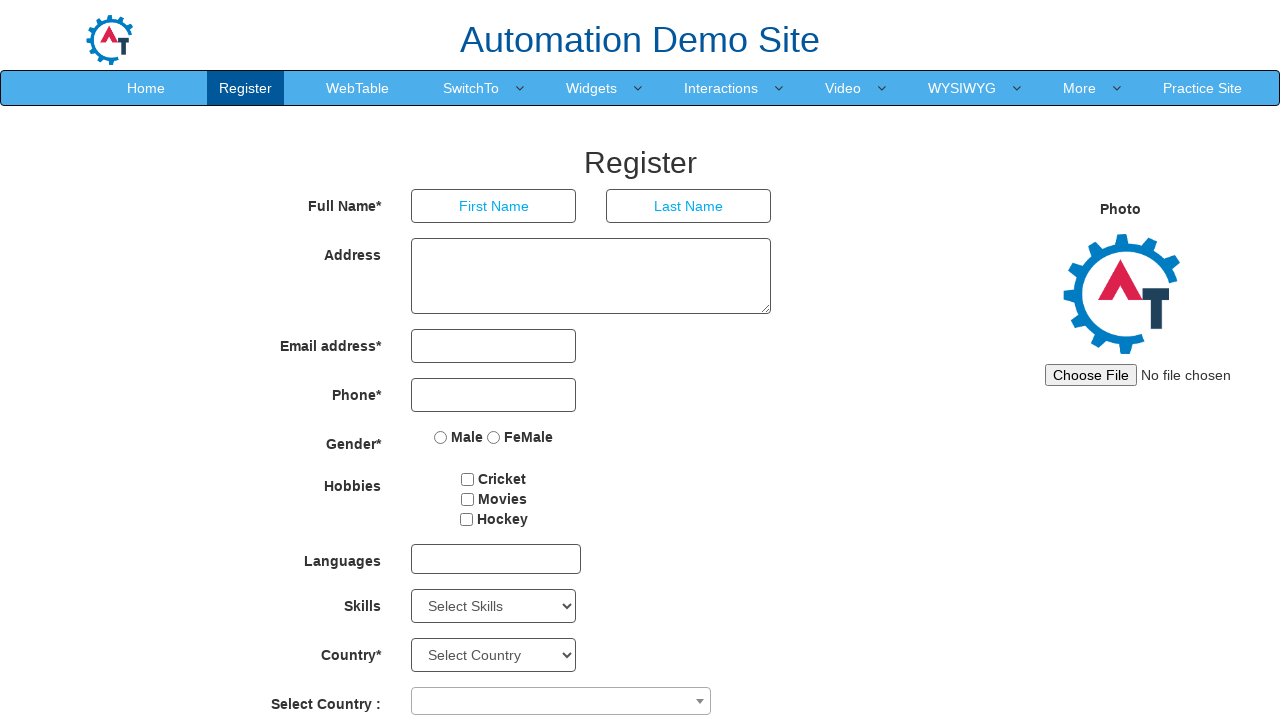

Filled first name field with 'Michael' on input[placeholder='First Name']
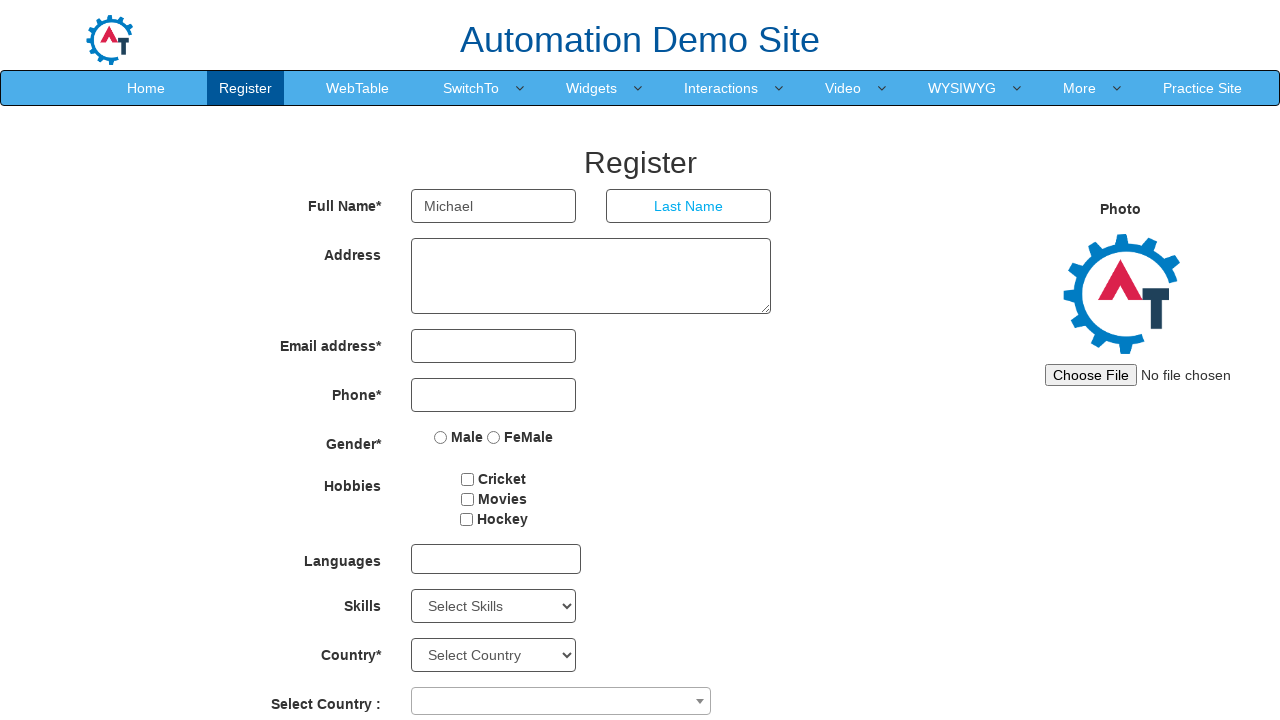

Filled last name field with 'Johnson' on input[placeholder='Last Name']
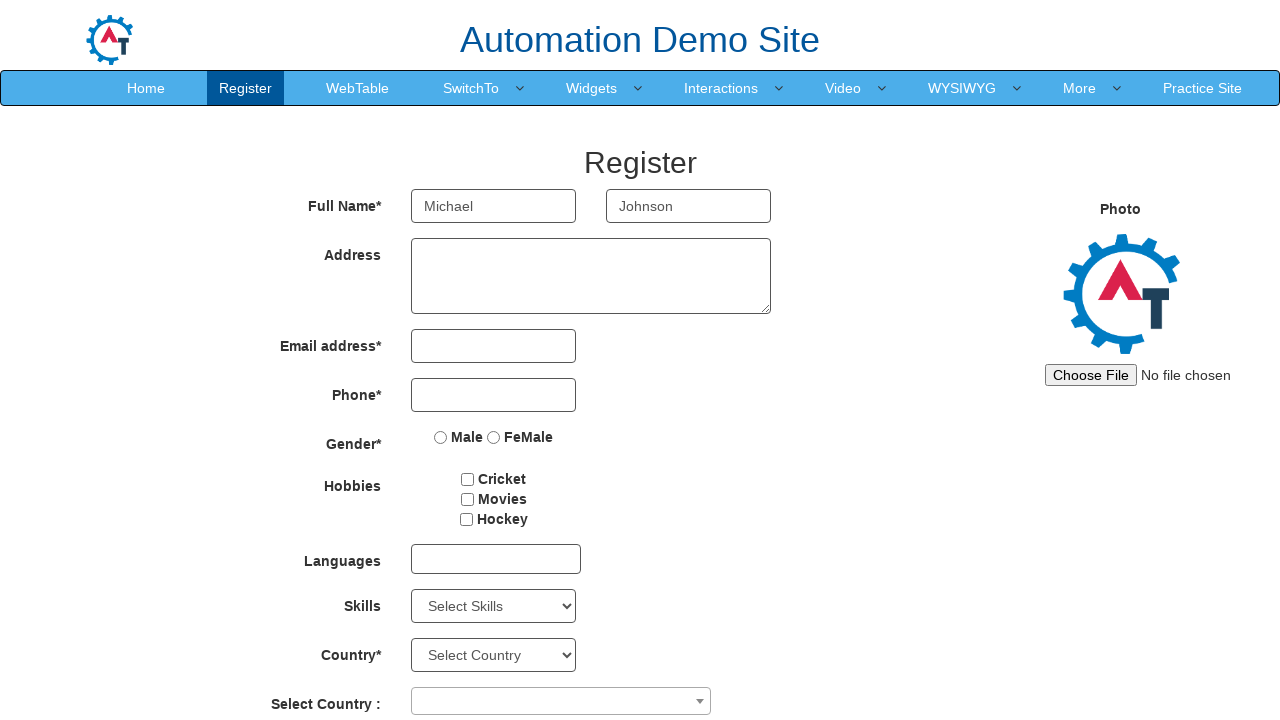

Filled email field with 'michael.johnson@testmail.com' on input[type='email']
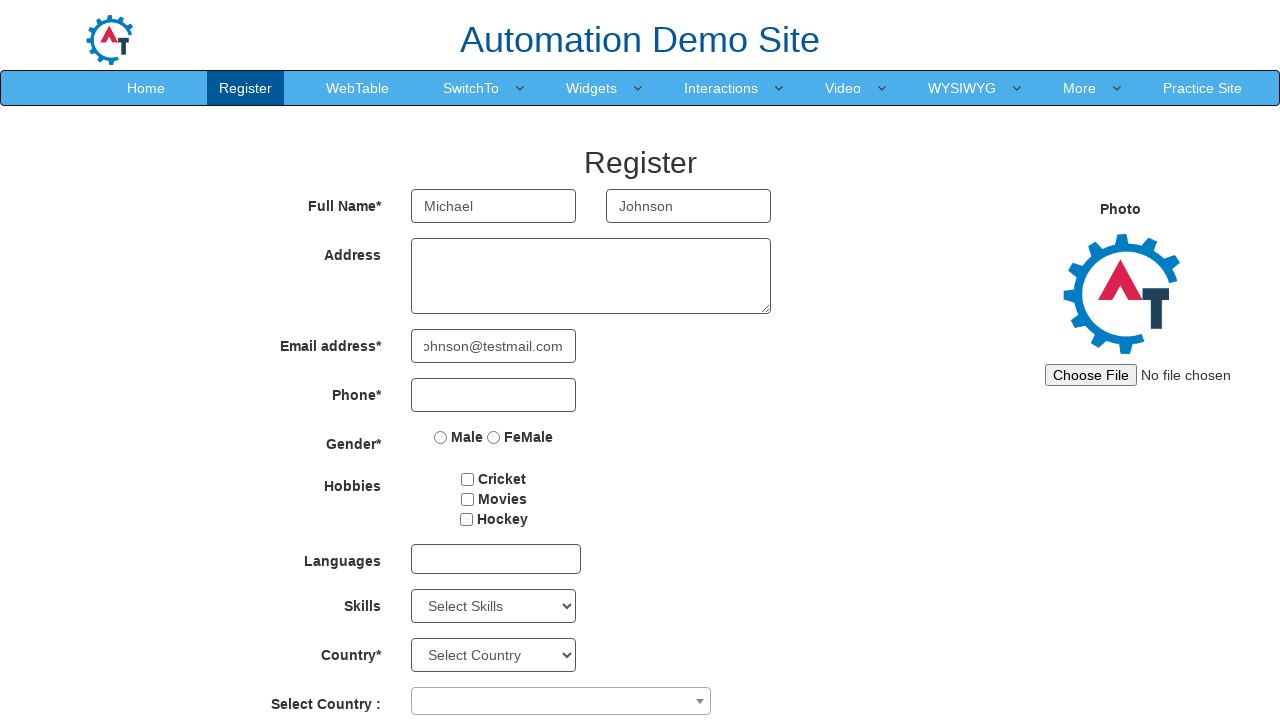

Filled phone number field with '5551234567' on input[type='tel']
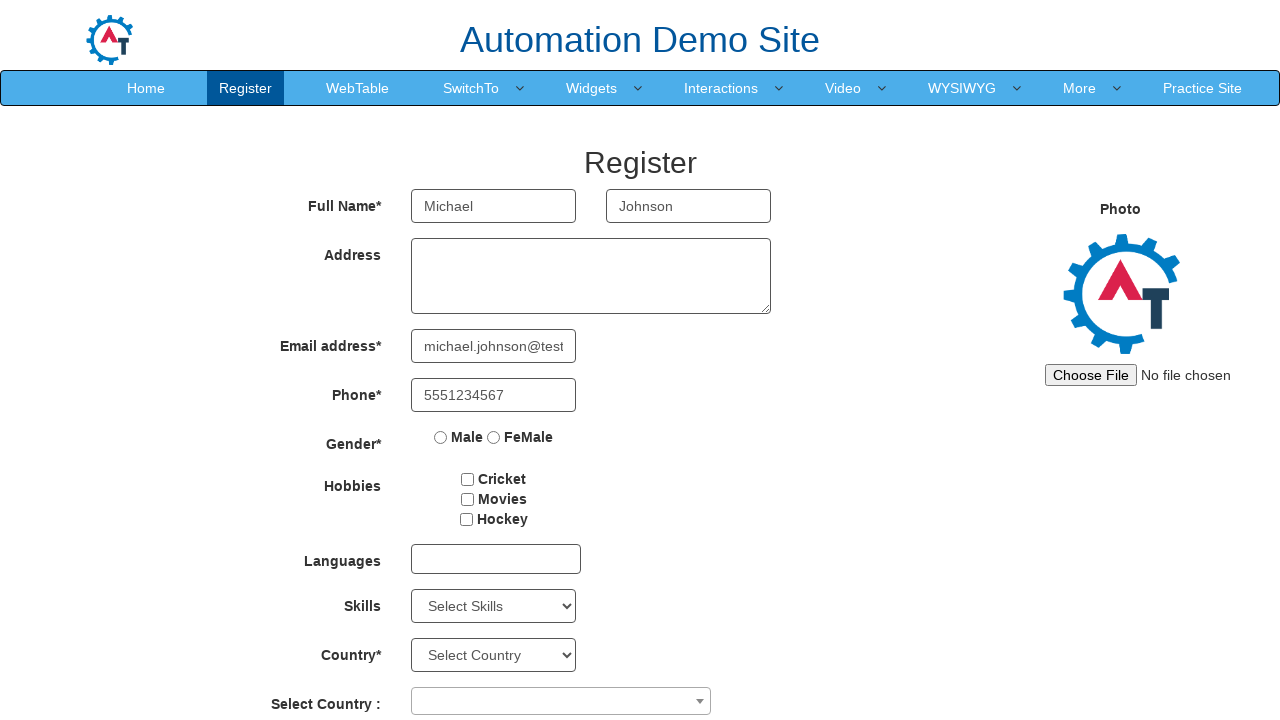

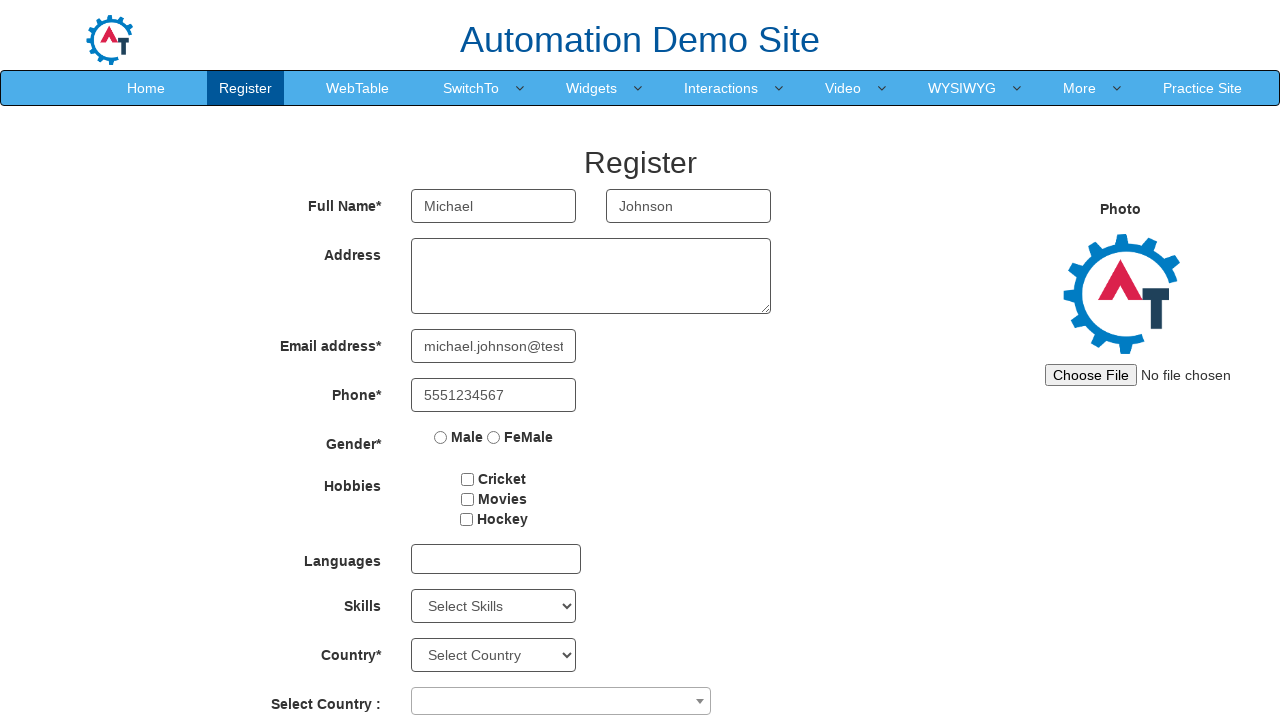